Tests e-commerce cart functionality by searching for products containing "ber", adding all matching products to cart, proceeding to checkout, and verifying the cart total matches the sum of individual product prices.

Starting URL: https://rahulshettyacademy.com/seleniumPractise

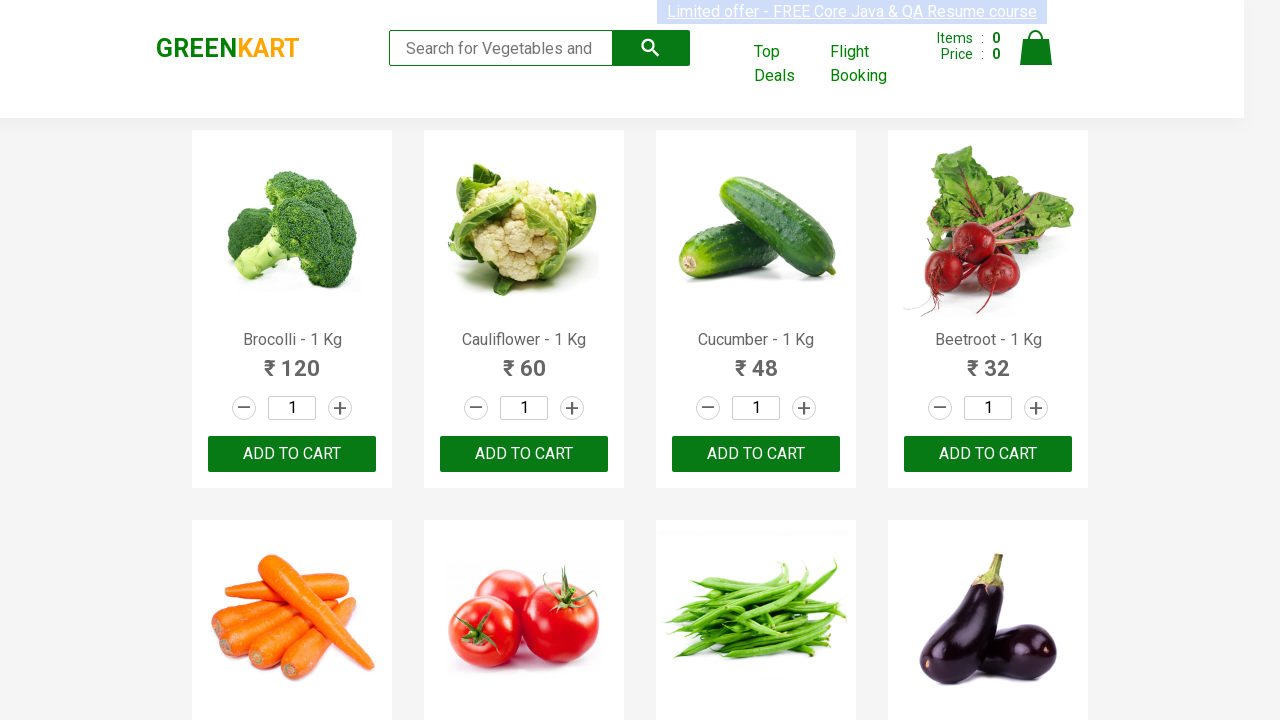

Filled search field with 'ber' to find products on input[type='search']
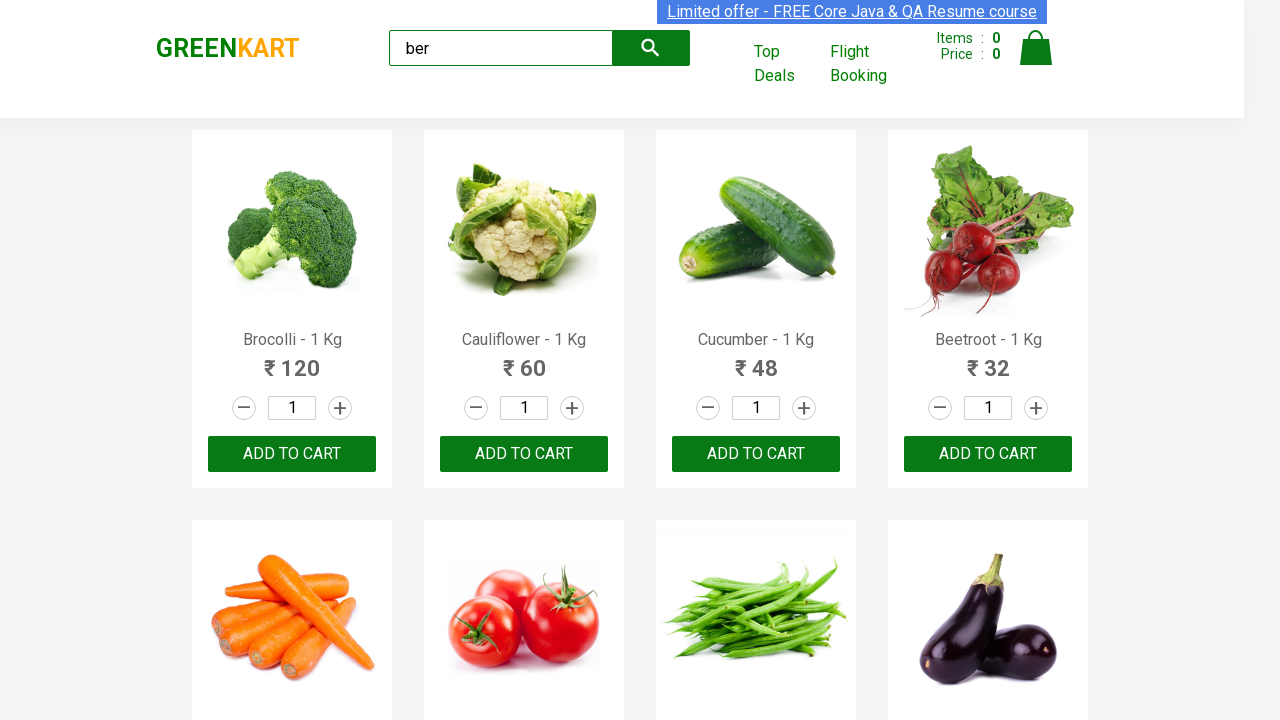

Waited for search results to load
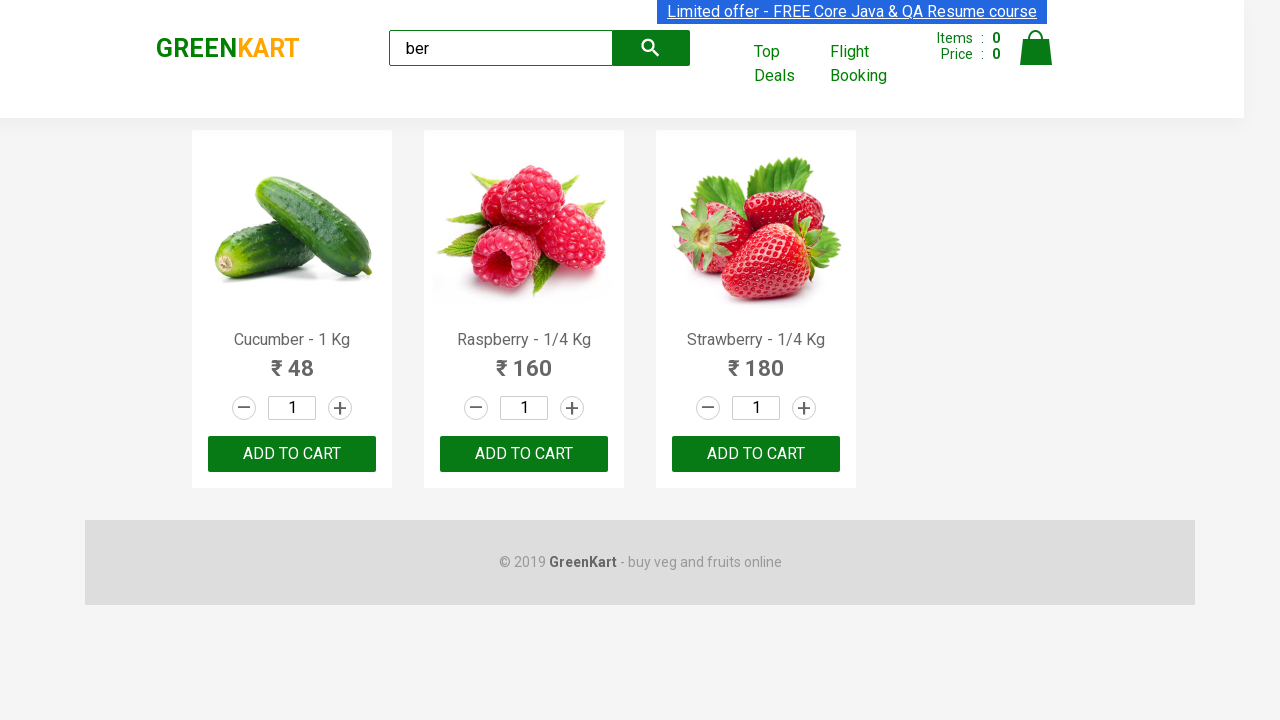

Clicked add to cart button for product 1 at (292, 454) on xpath=//div[@class='product-action']/button >> nth=0
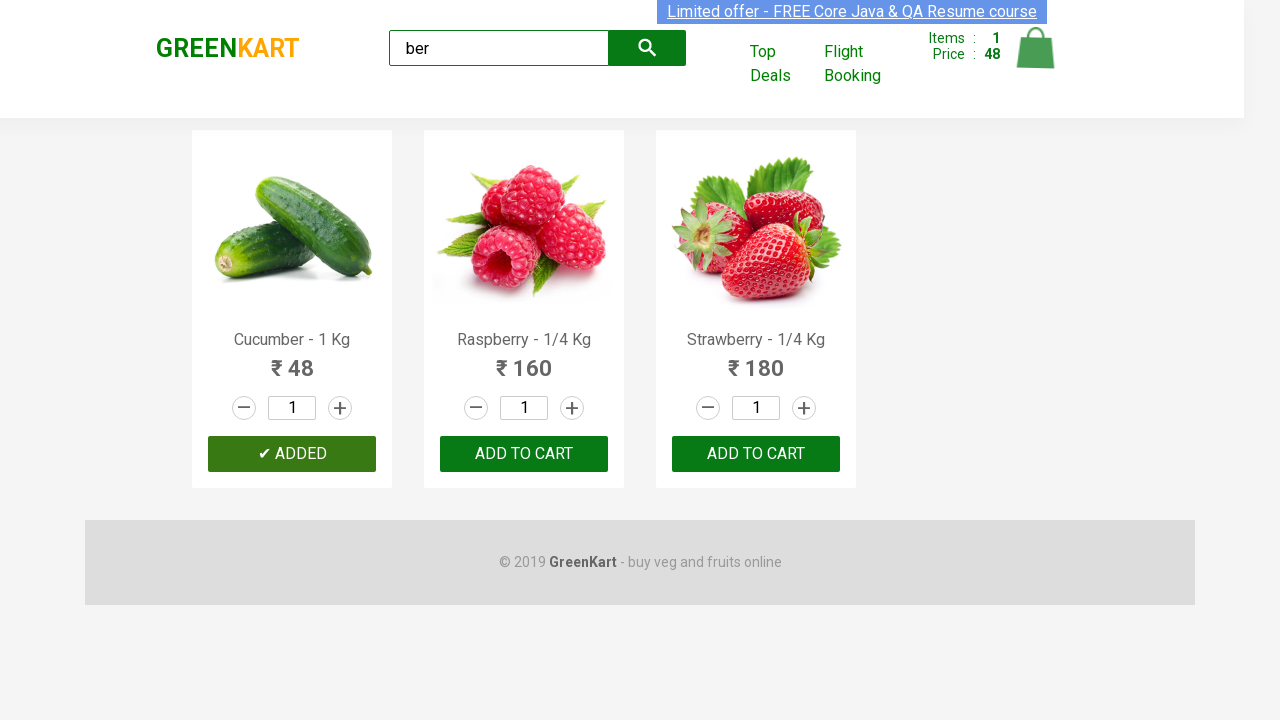

Clicked add to cart button for product 2 at (524, 454) on xpath=//div[@class='product-action']/button >> nth=1
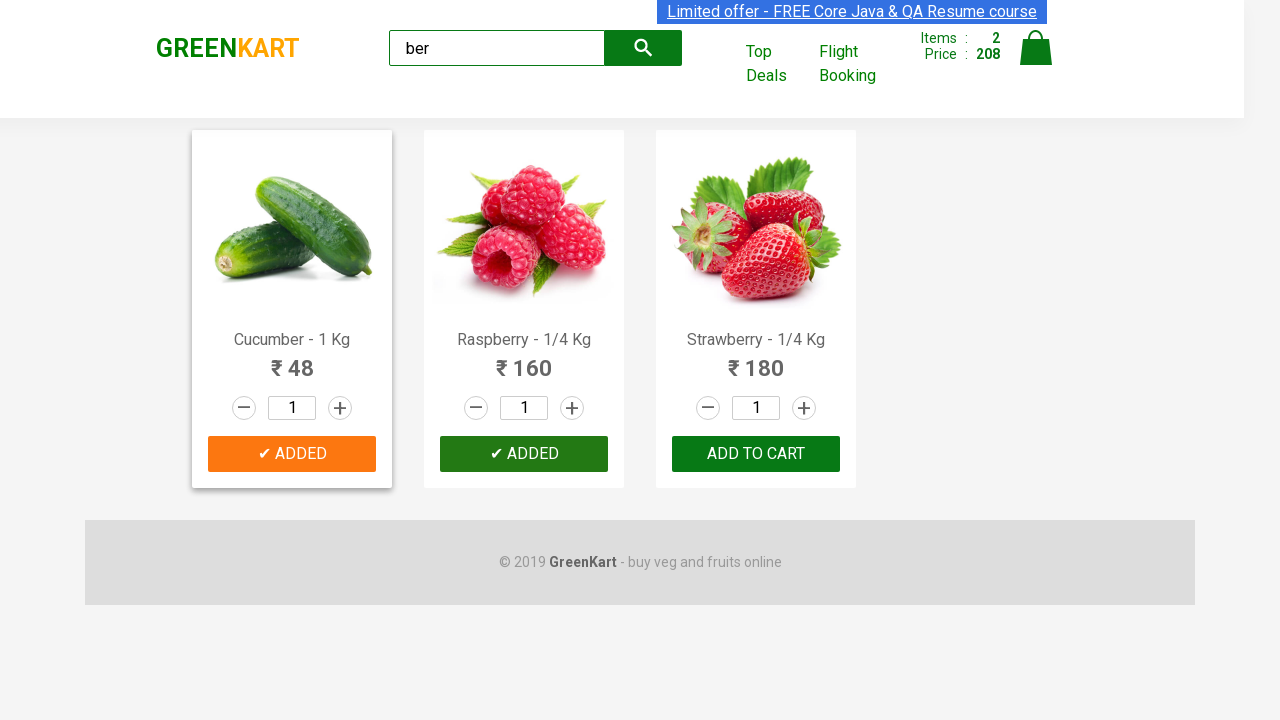

Clicked add to cart button for product 3 at (756, 454) on xpath=//div[@class='product-action']/button >> nth=2
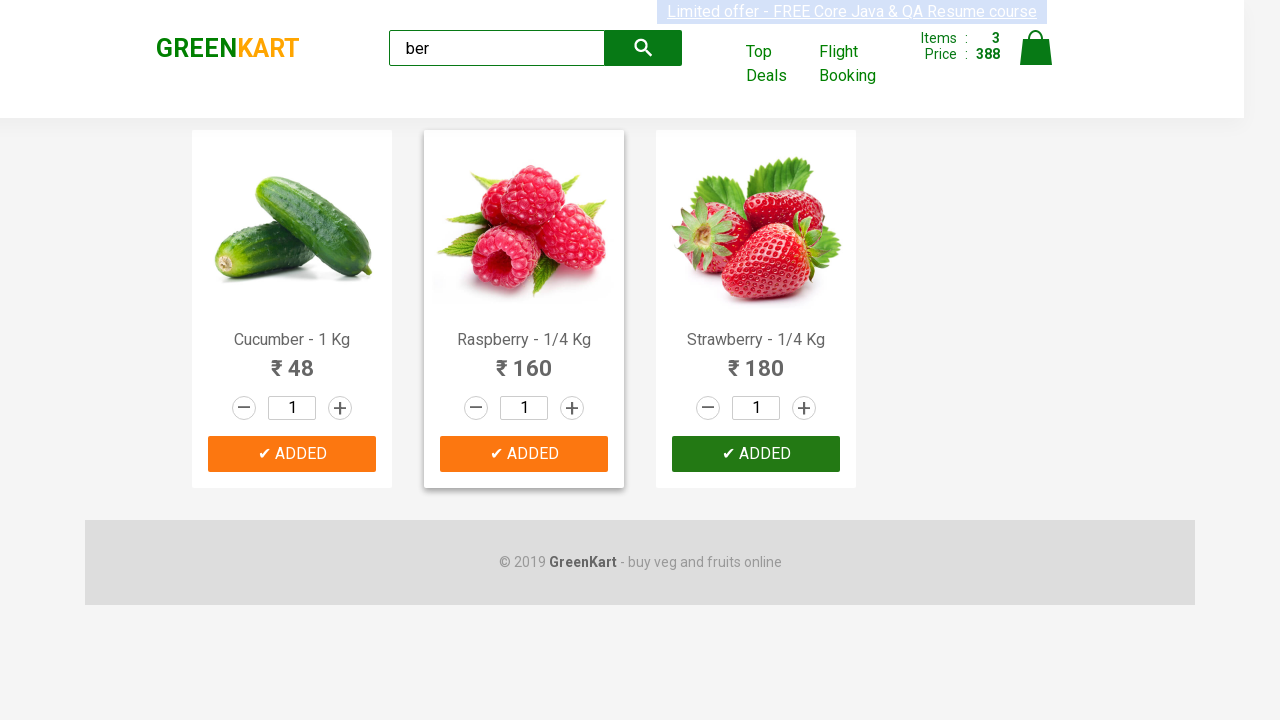

Clicked on cart icon to view cart at (1036, 48) on img[alt='Cart']
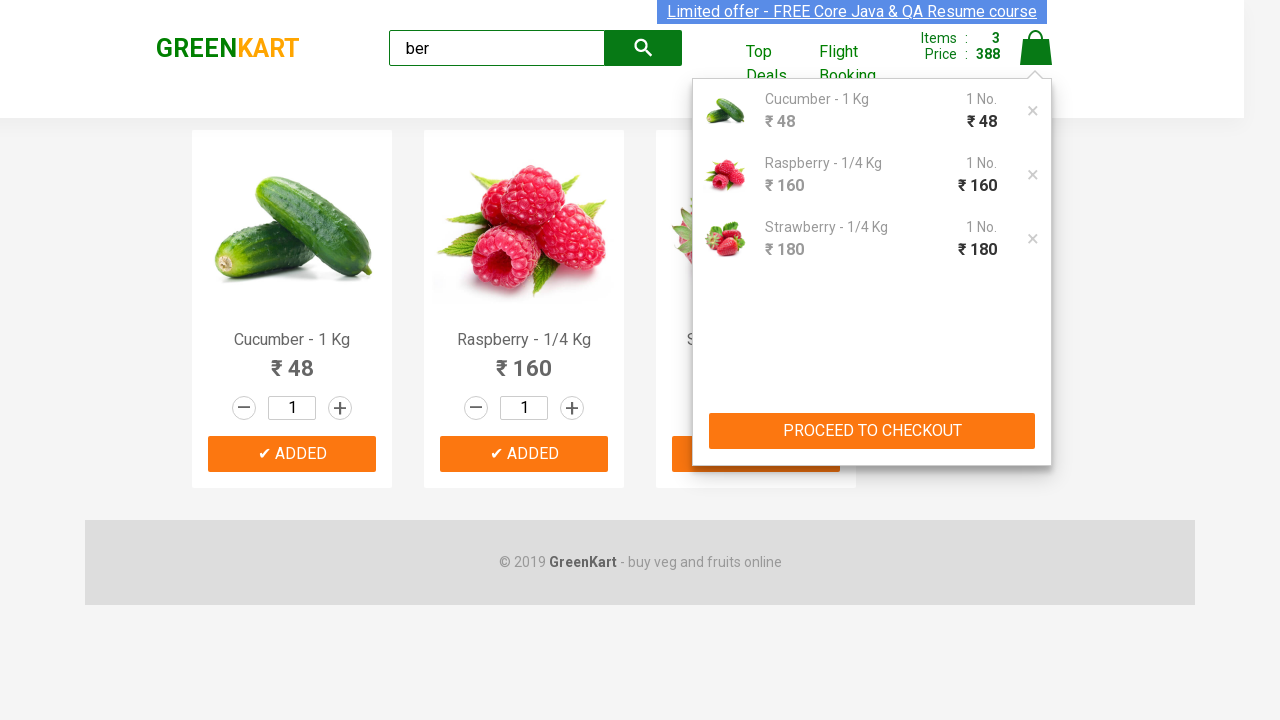

Clicked PROCEED TO CHECKOUT button at (872, 431) on xpath=//button[text()='PROCEED TO CHECKOUT']
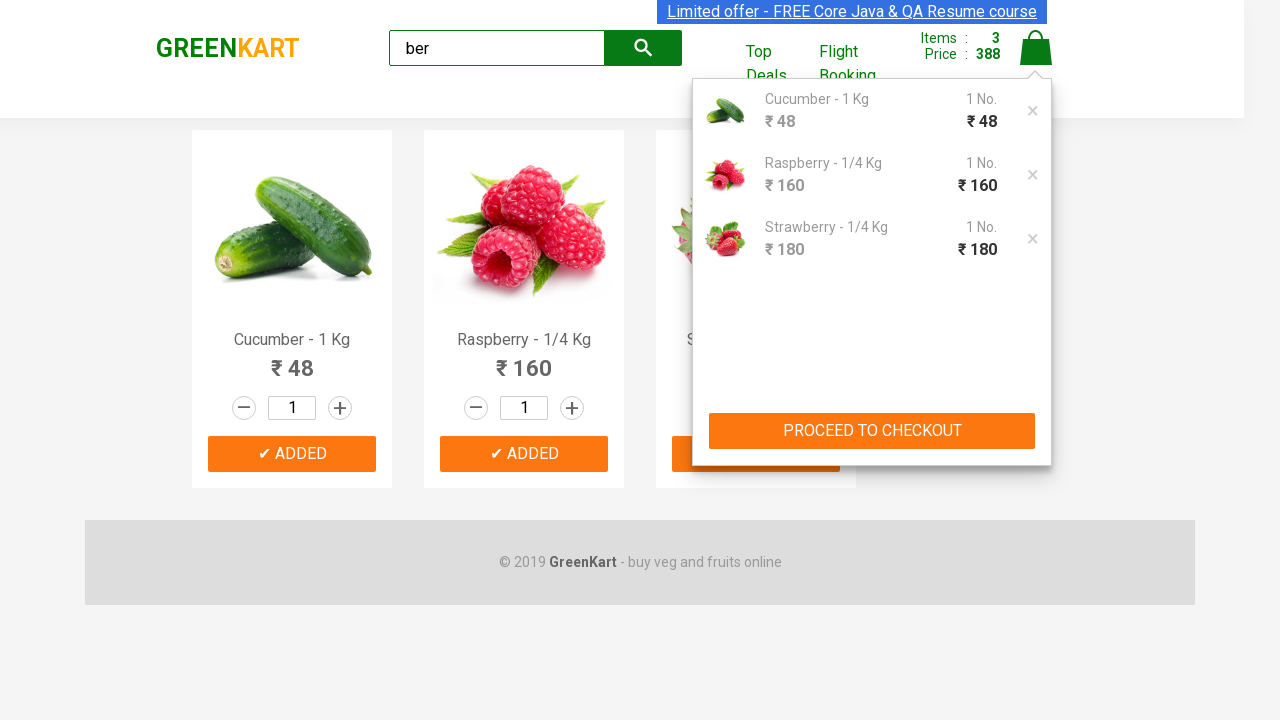

Waited for checkout page to load
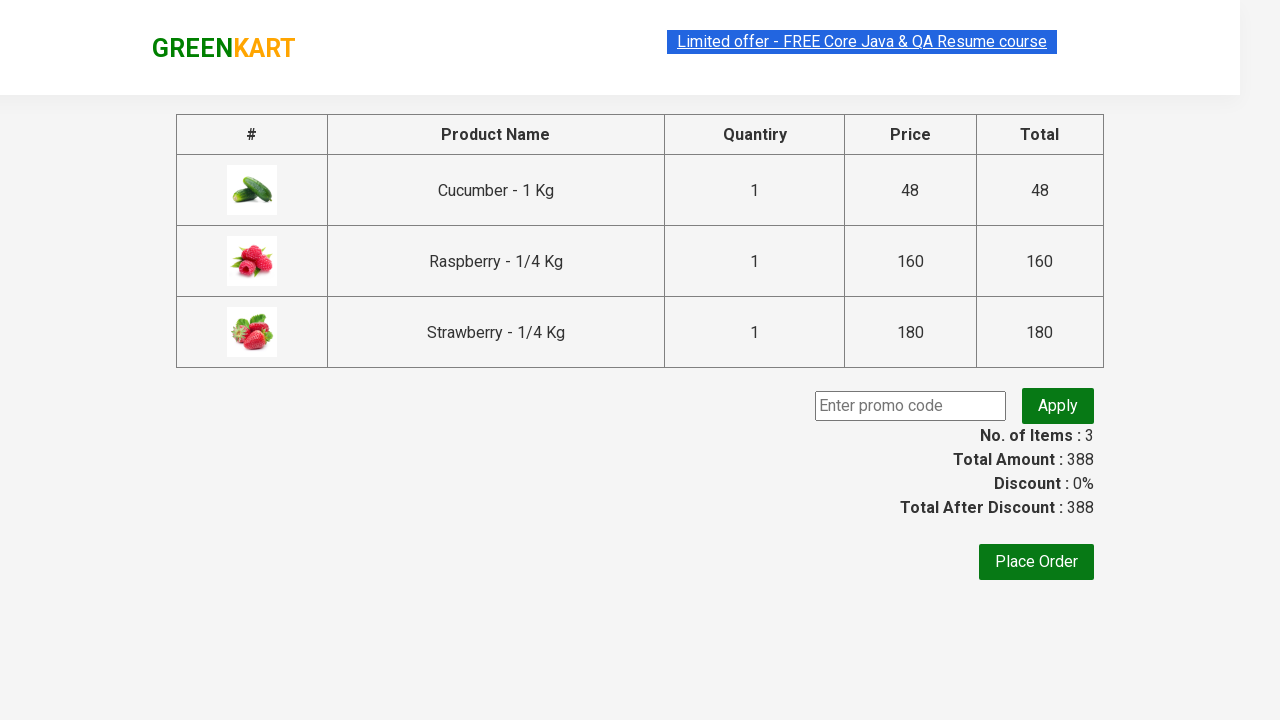

Retrieved and summed 3 product prices from cart (total: 388.0)
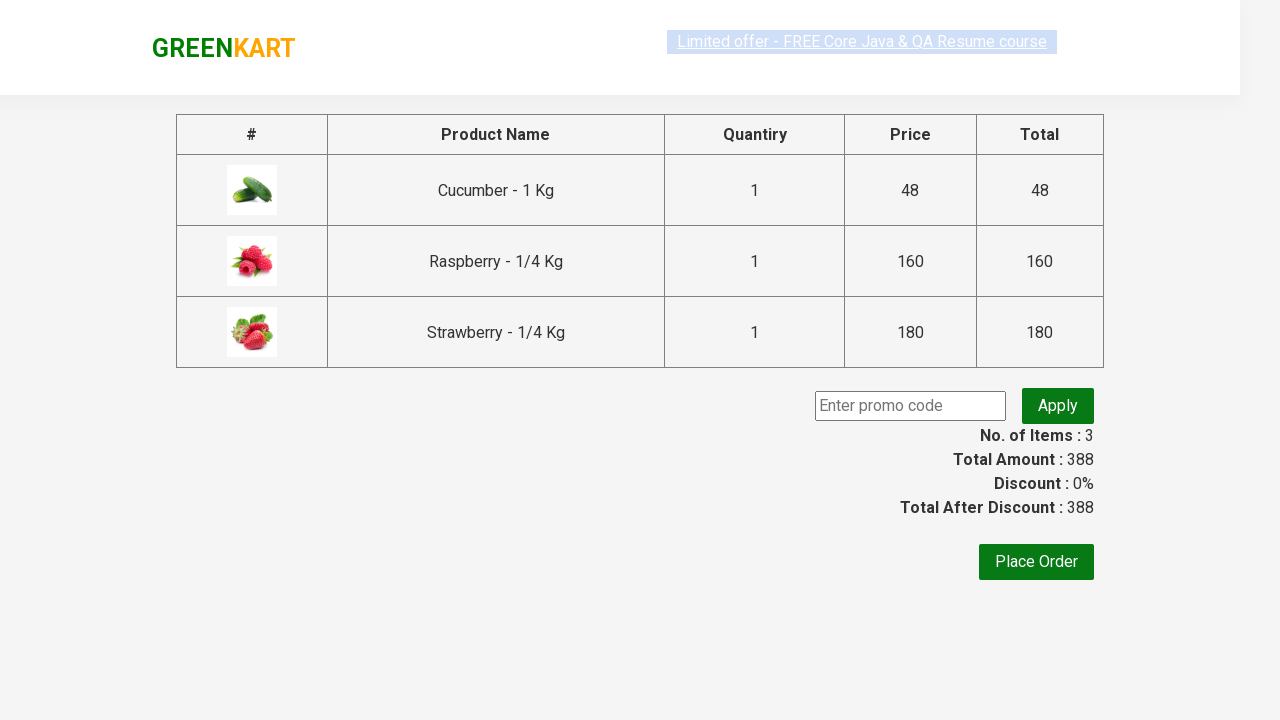

Retrieved displayed total from cart: 388 
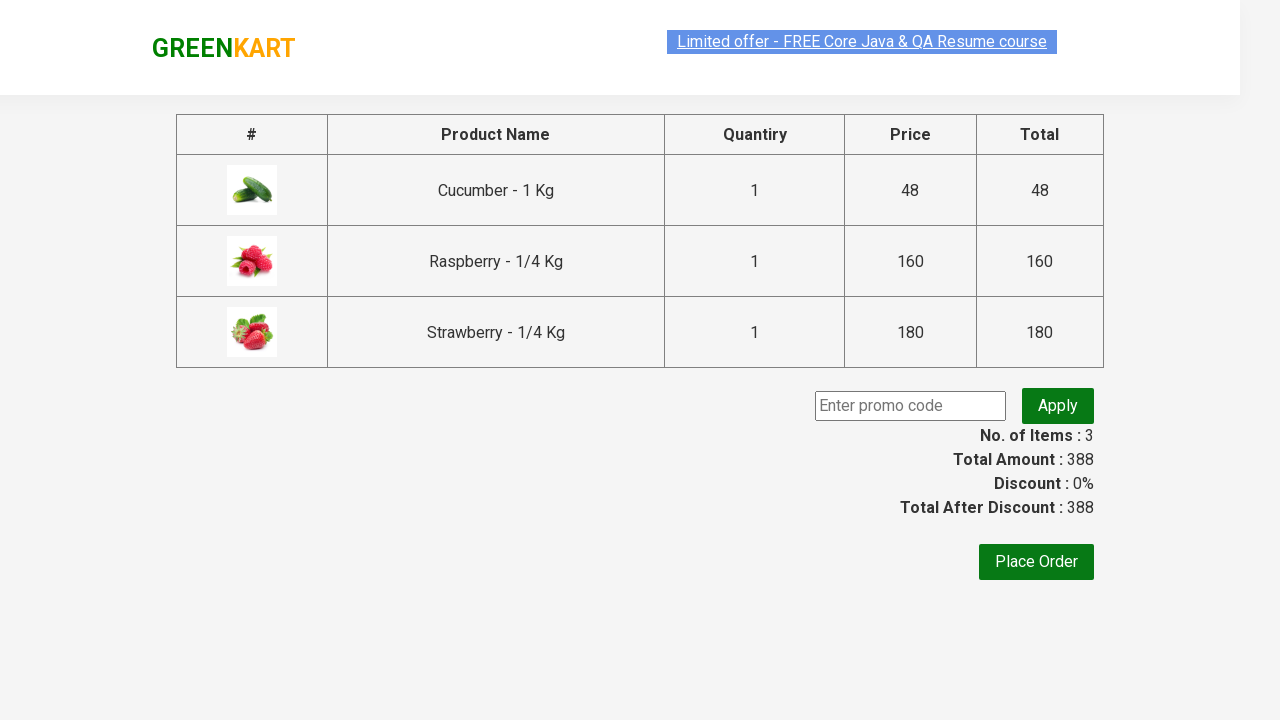

Verified cart total: calculated sum 388.0 matches displayed total 388 
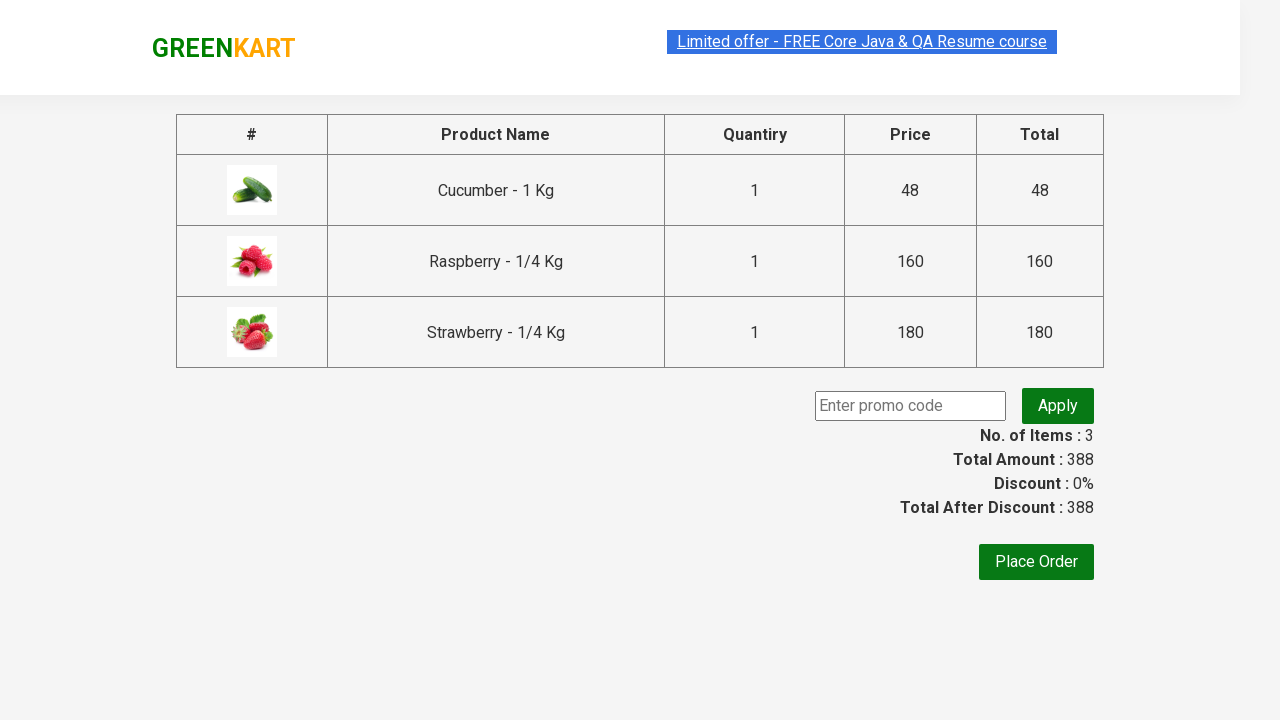

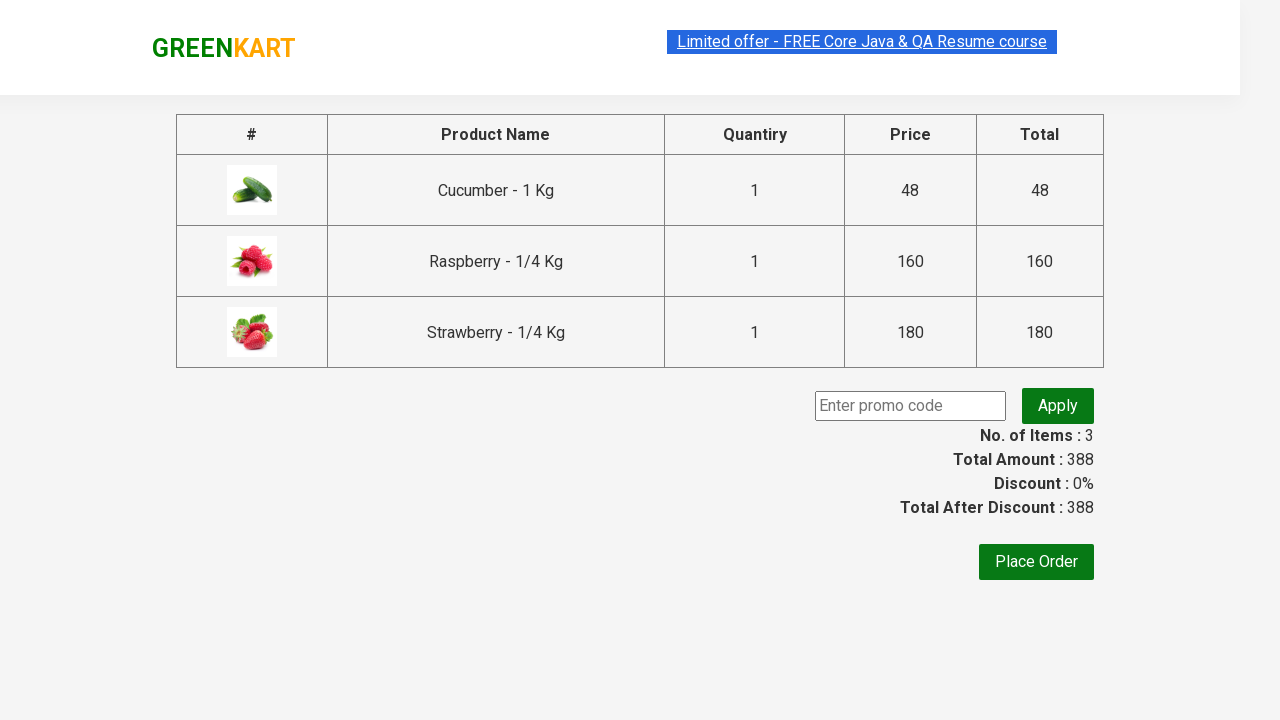